Tests table interaction on a demo page by locating a table element, counting its rows and columns, and verifying the table structure is accessible.

Starting URL: http://only-testing-blog.blogspot.in/2014/01/textbox.html

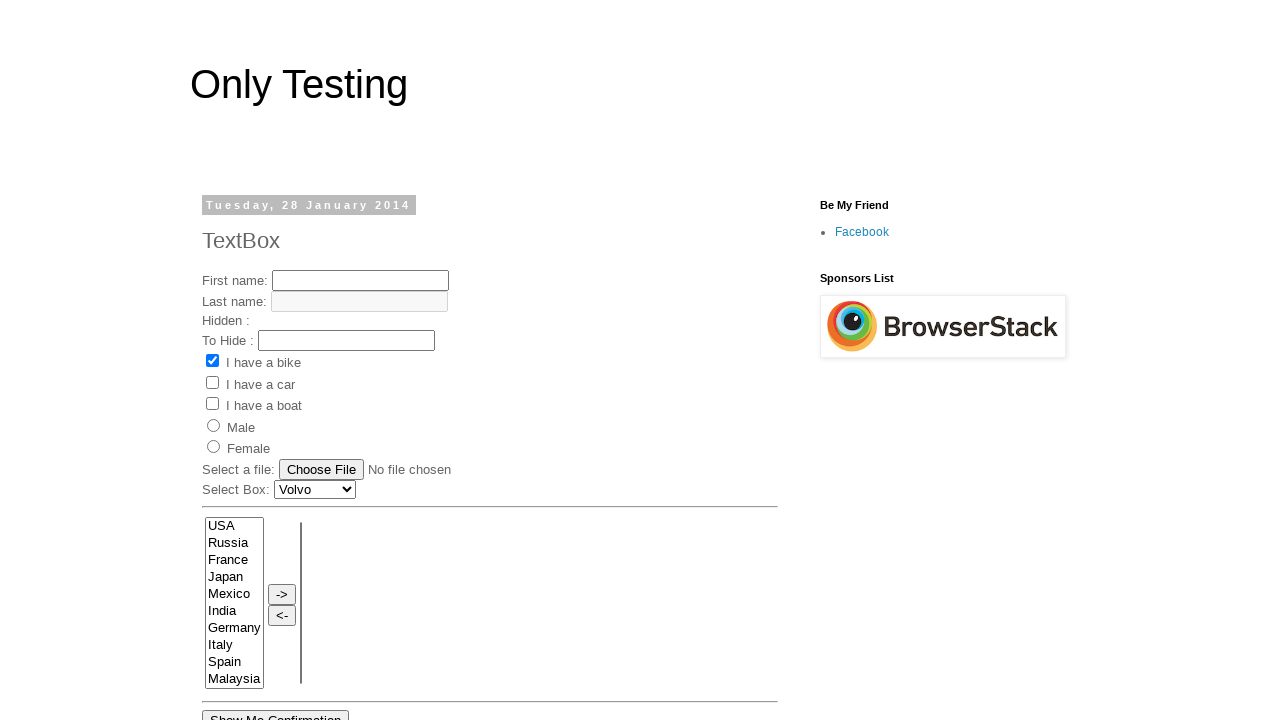

Waited for table element to be present on the page
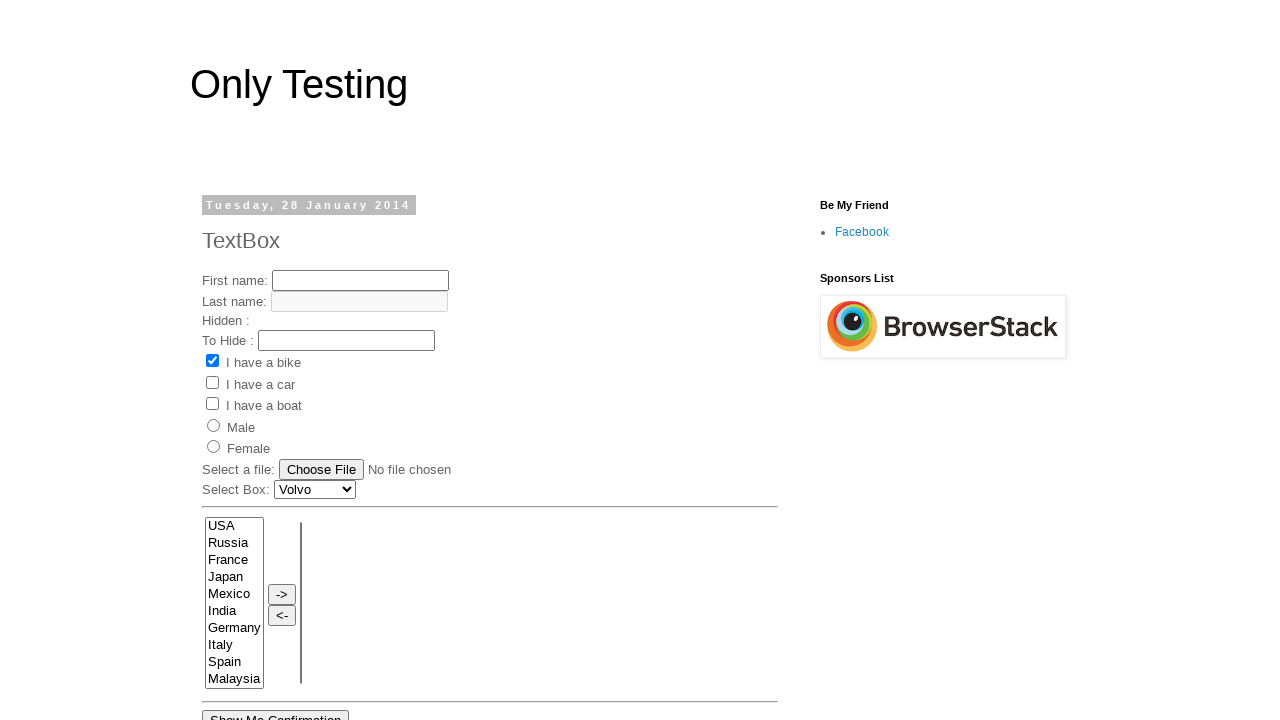

Located table body element
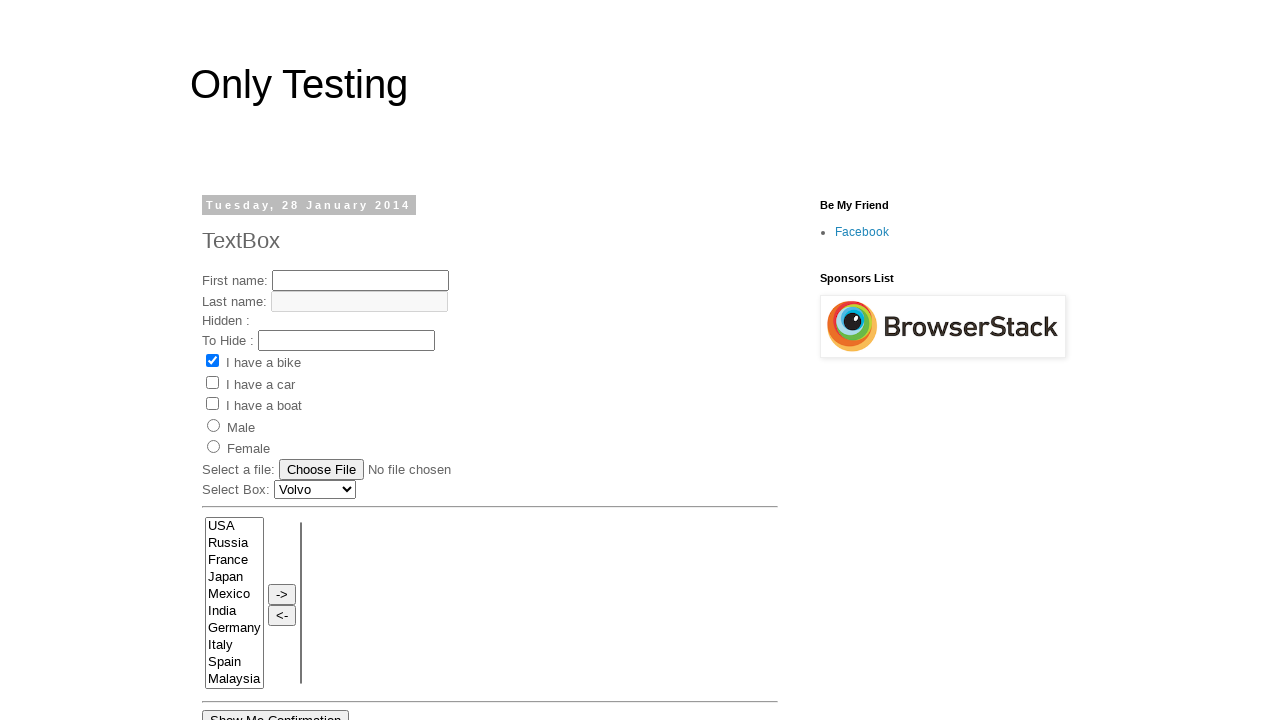

Counted table rows: 3 rows found
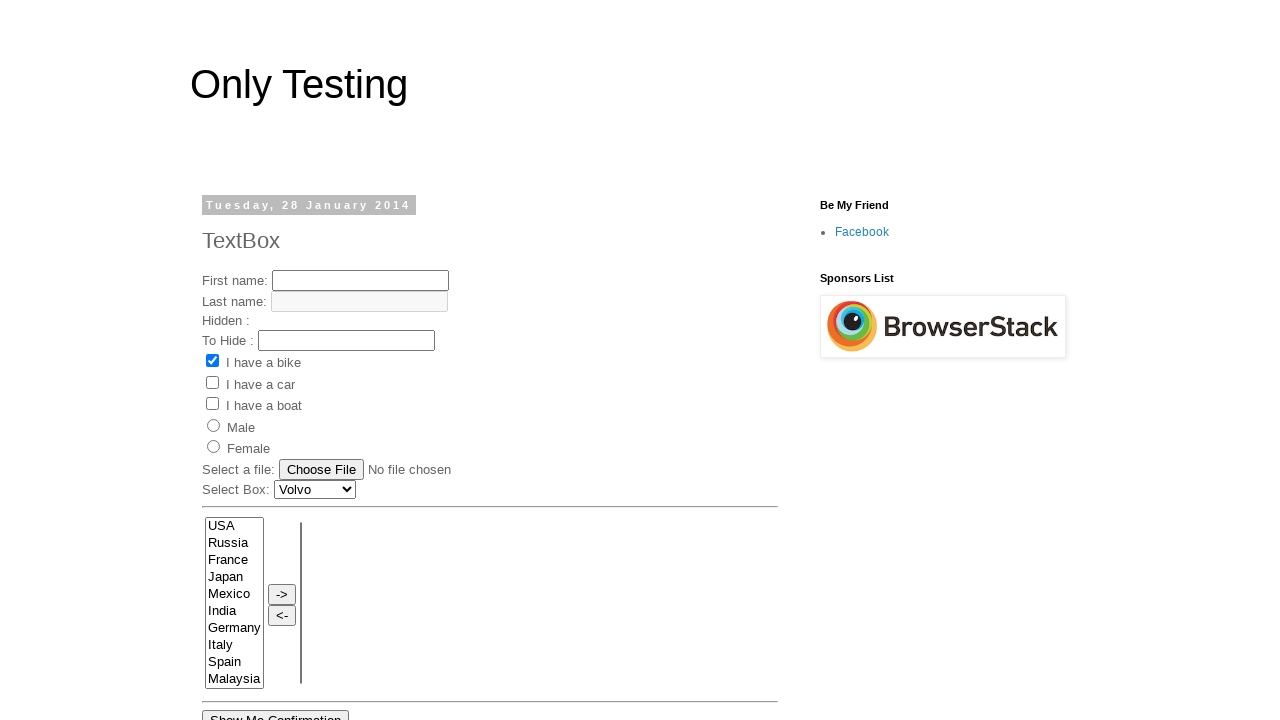

Counted table columns: 6 columns found in first row
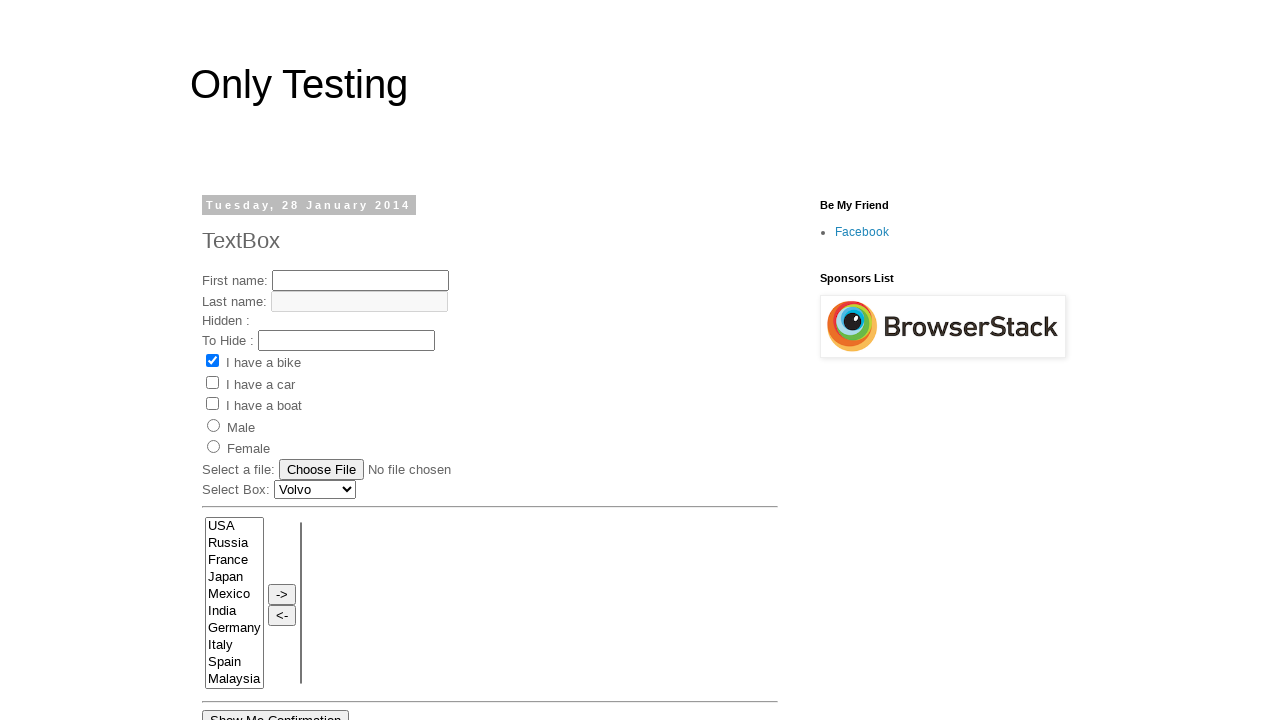

Verified table cell at row 1, column 1 is visible and accessible
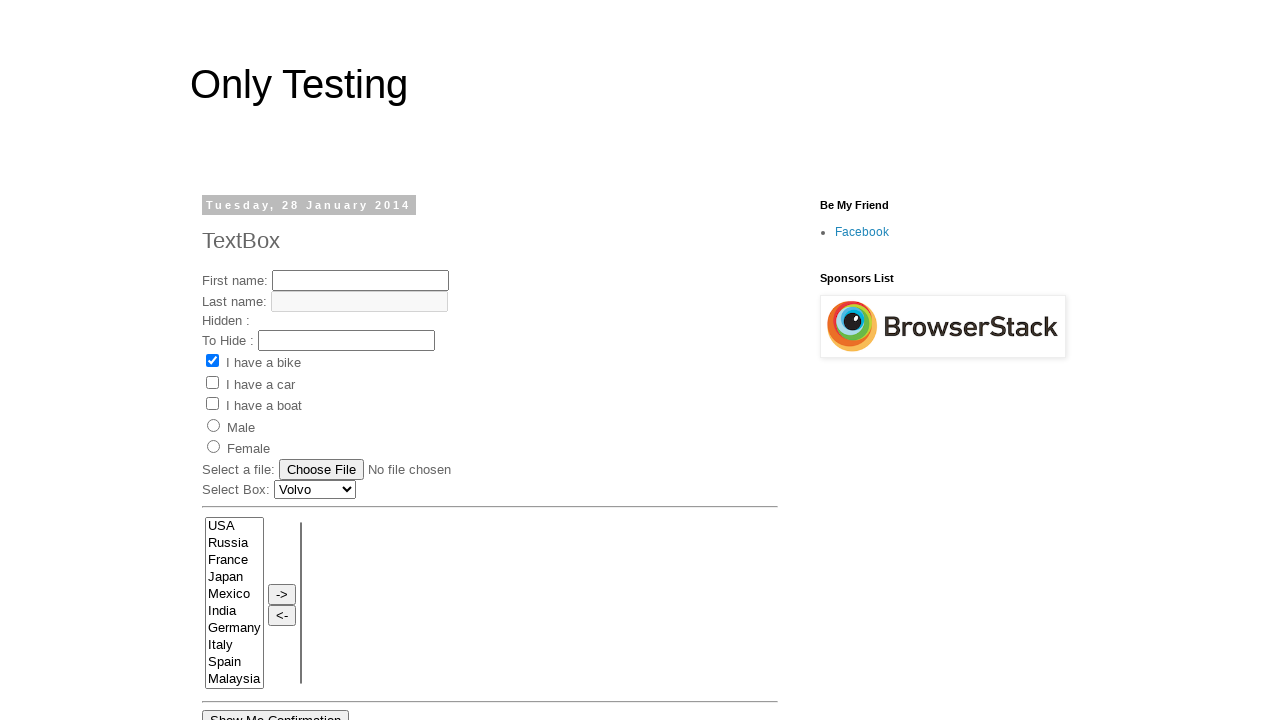

Verified table cell at row 1, column 2 is visible and accessible
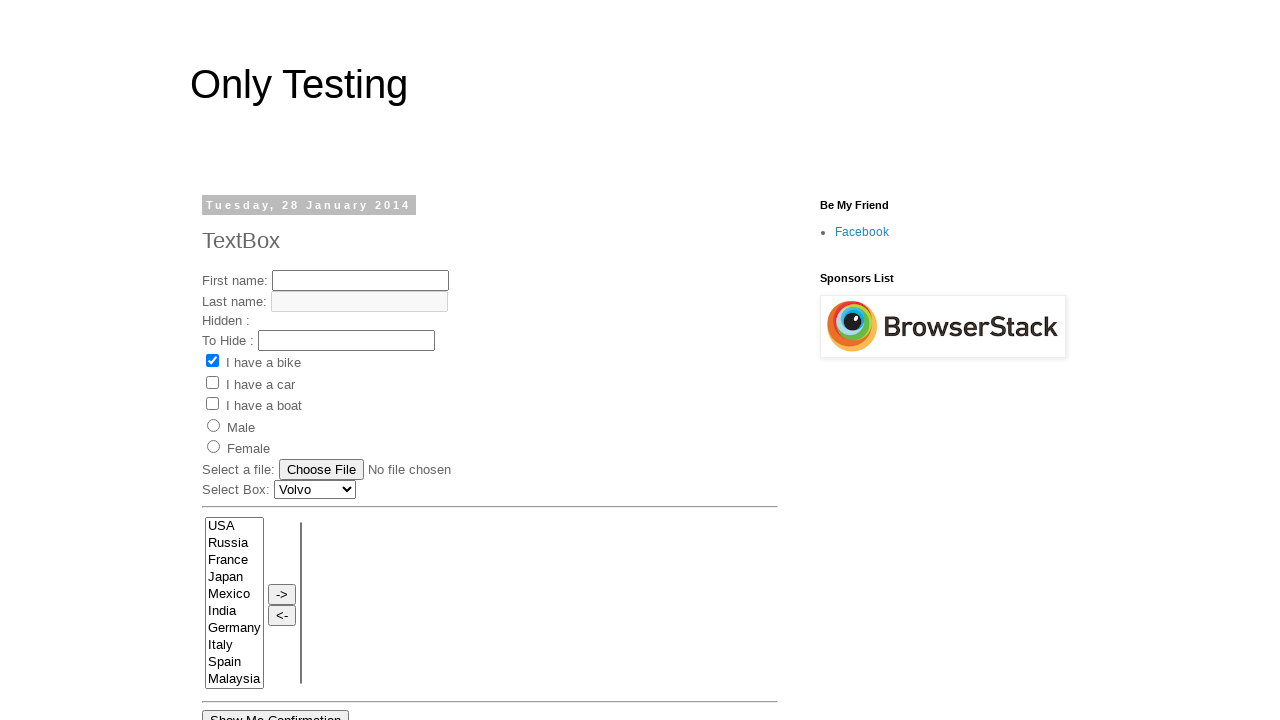

Verified table cell at row 1, column 3 is visible and accessible
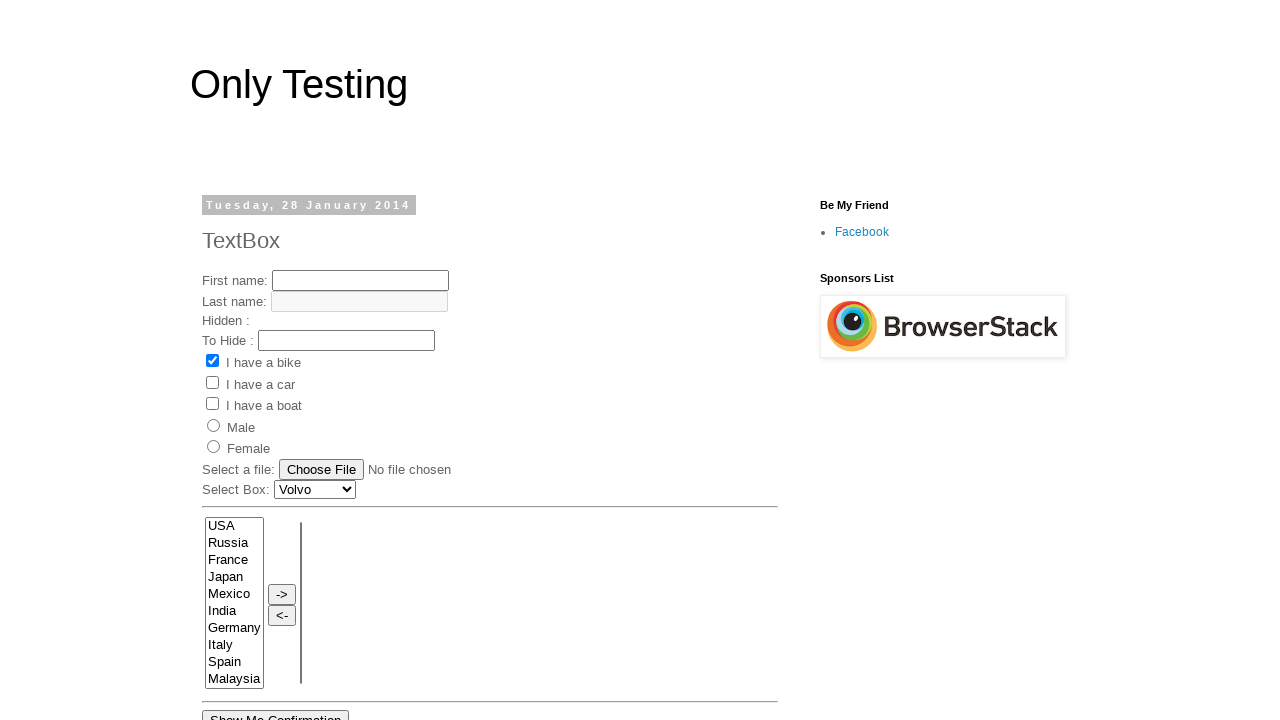

Verified table cell at row 1, column 4 is visible and accessible
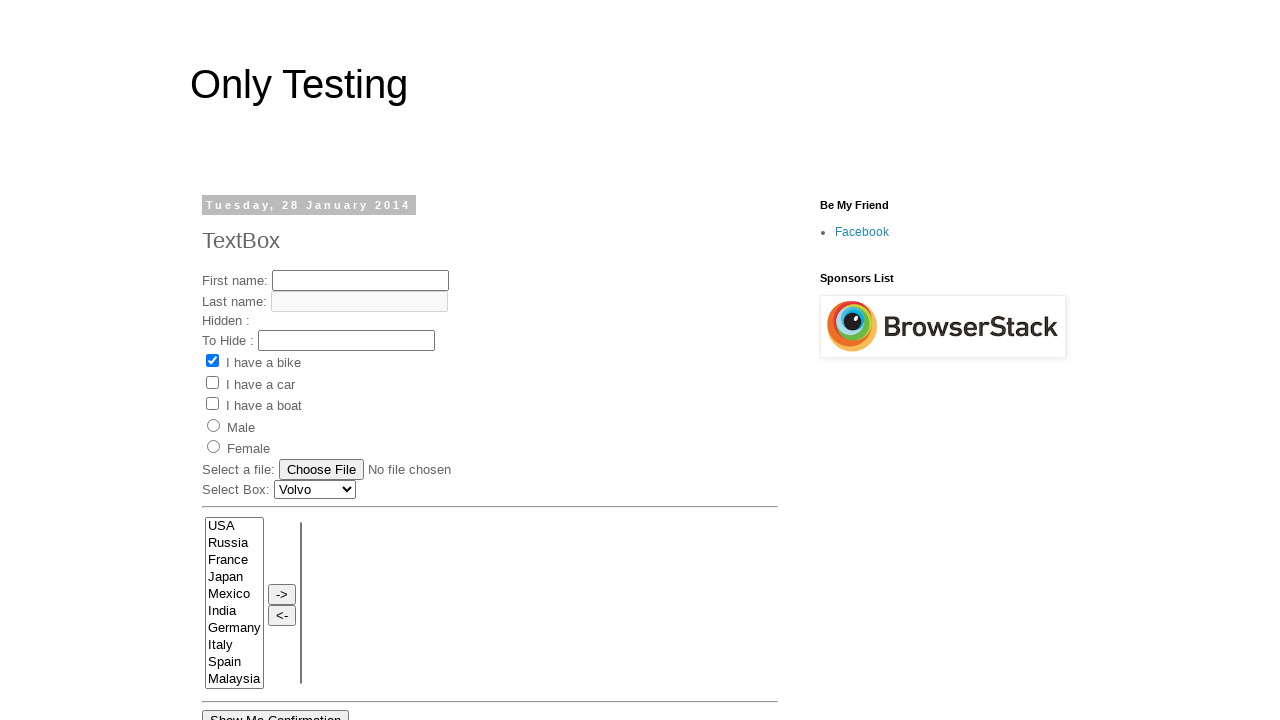

Verified table cell at row 1, column 5 is visible and accessible
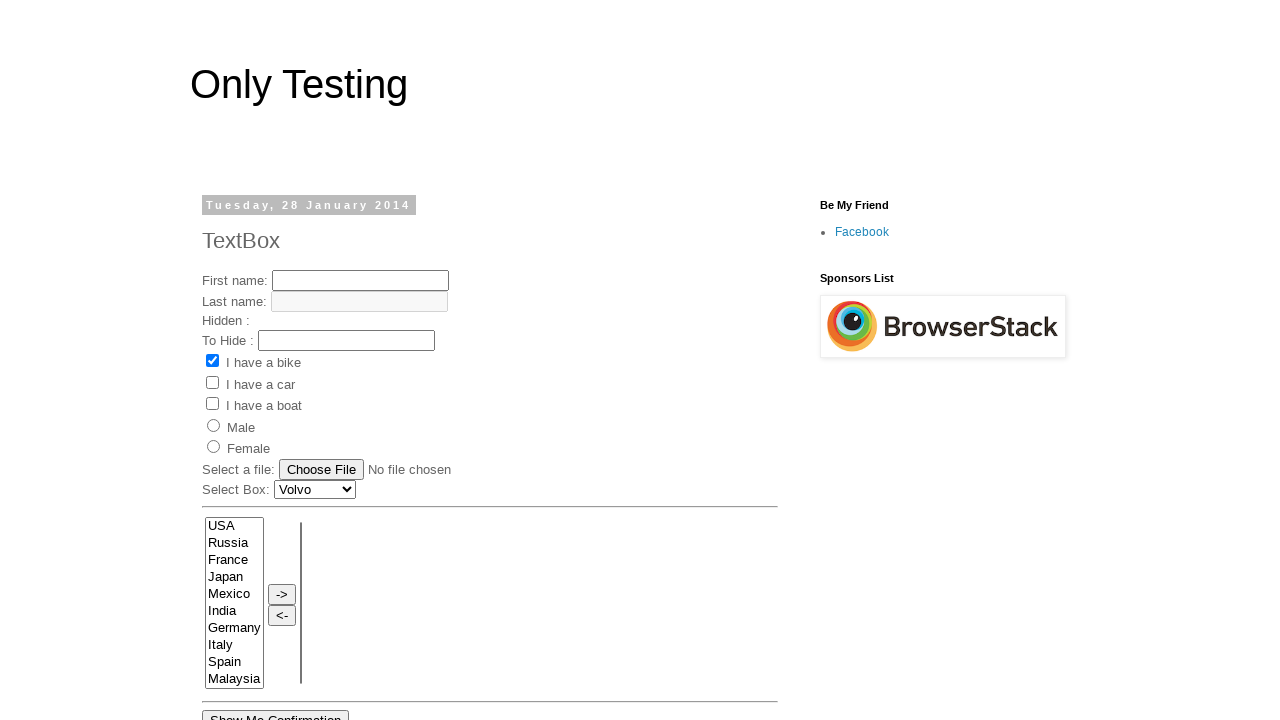

Verified table cell at row 1, column 6 is visible and accessible
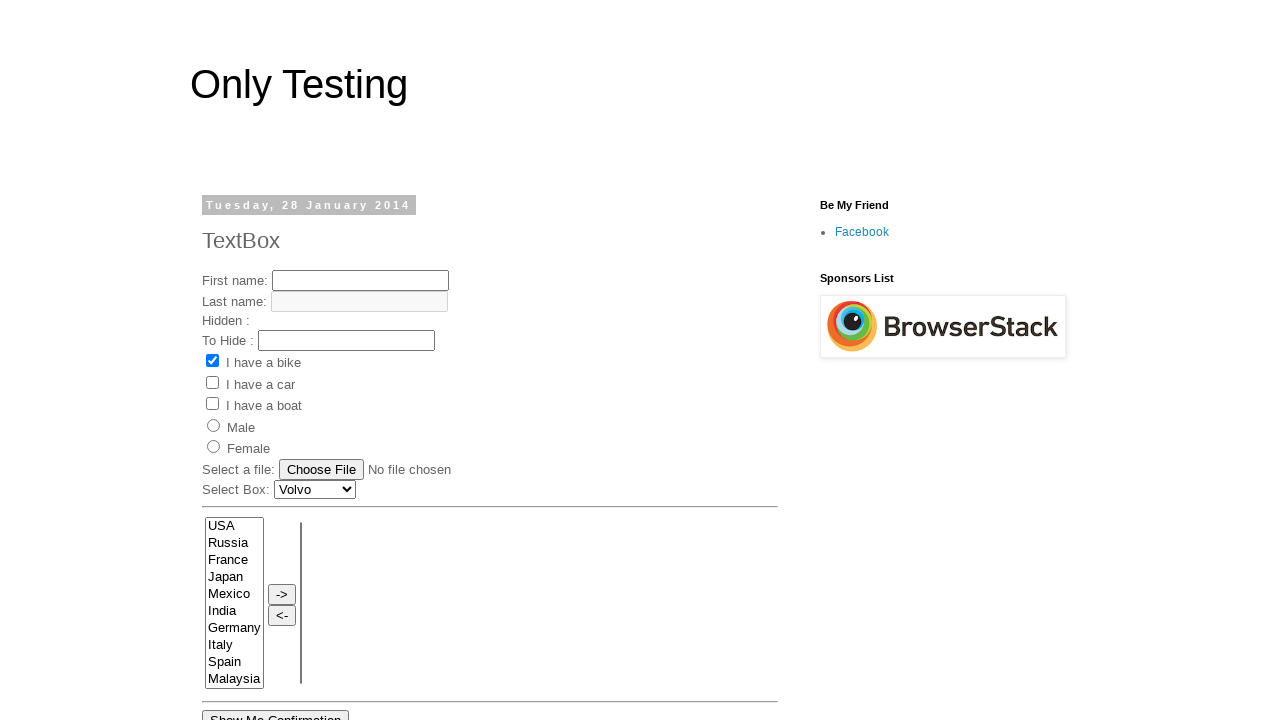

Verified table cell at row 2, column 1 is visible and accessible
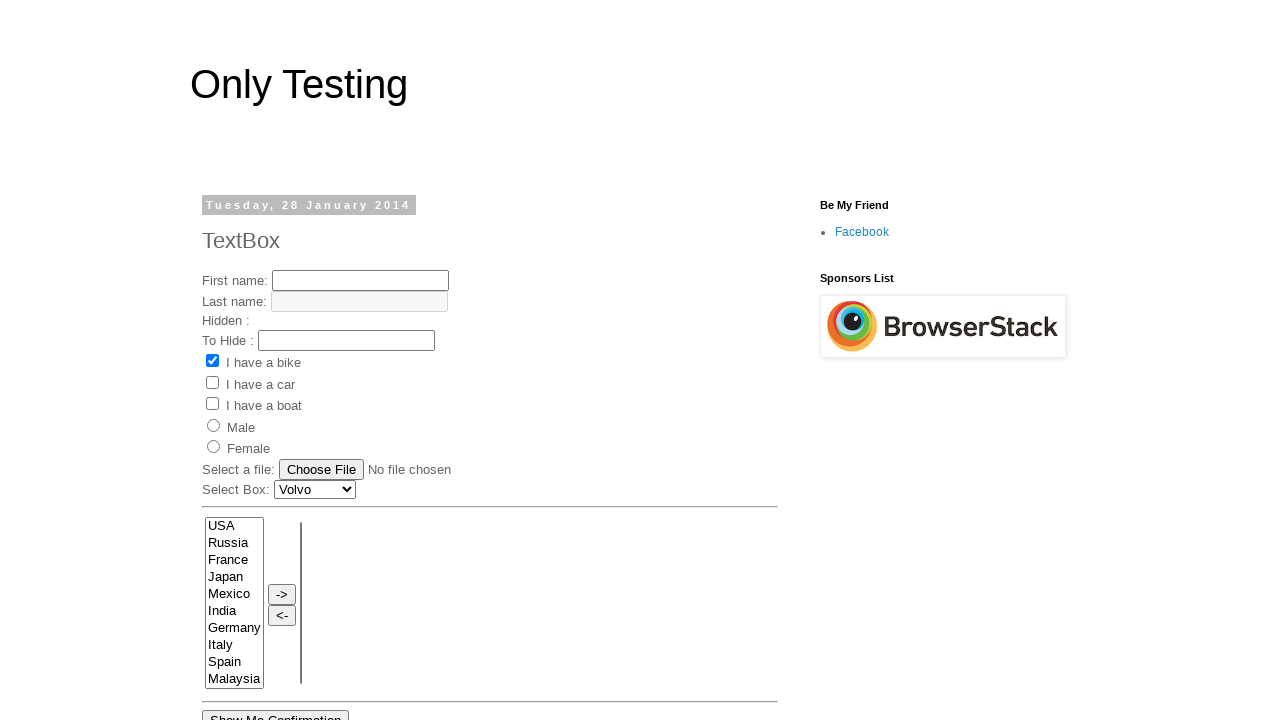

Verified table cell at row 2, column 2 is visible and accessible
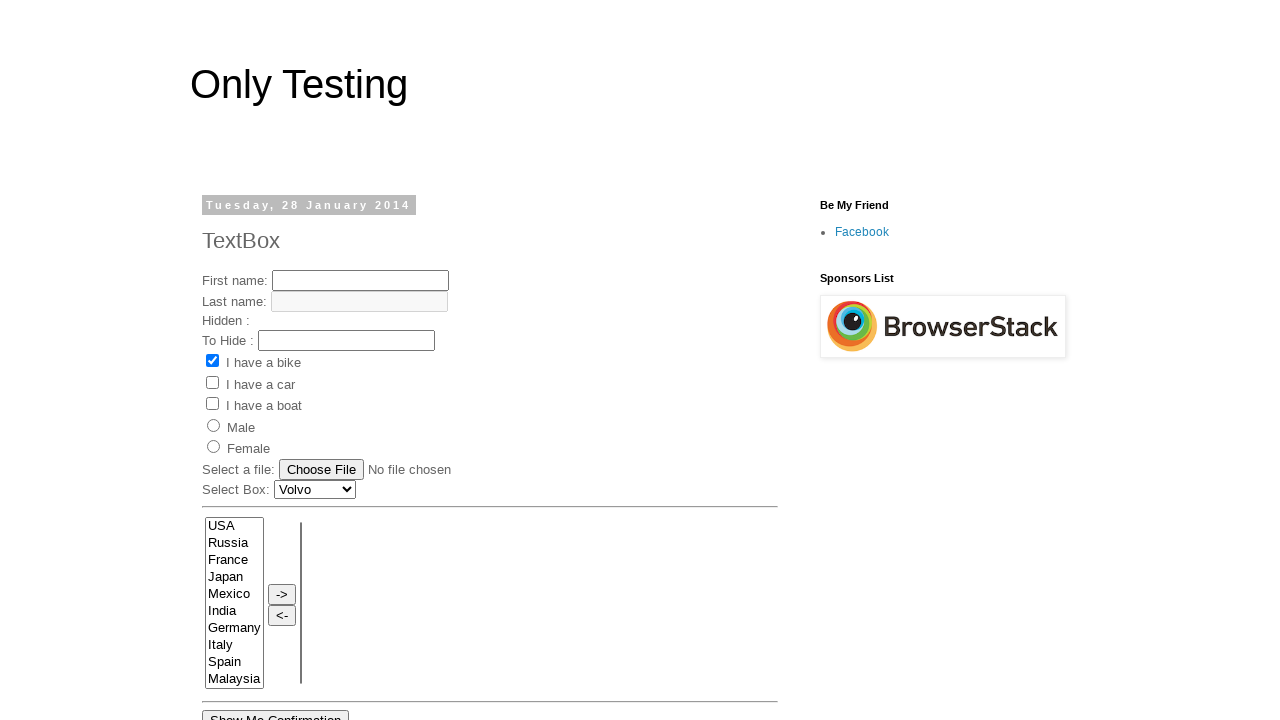

Verified table cell at row 2, column 3 is visible and accessible
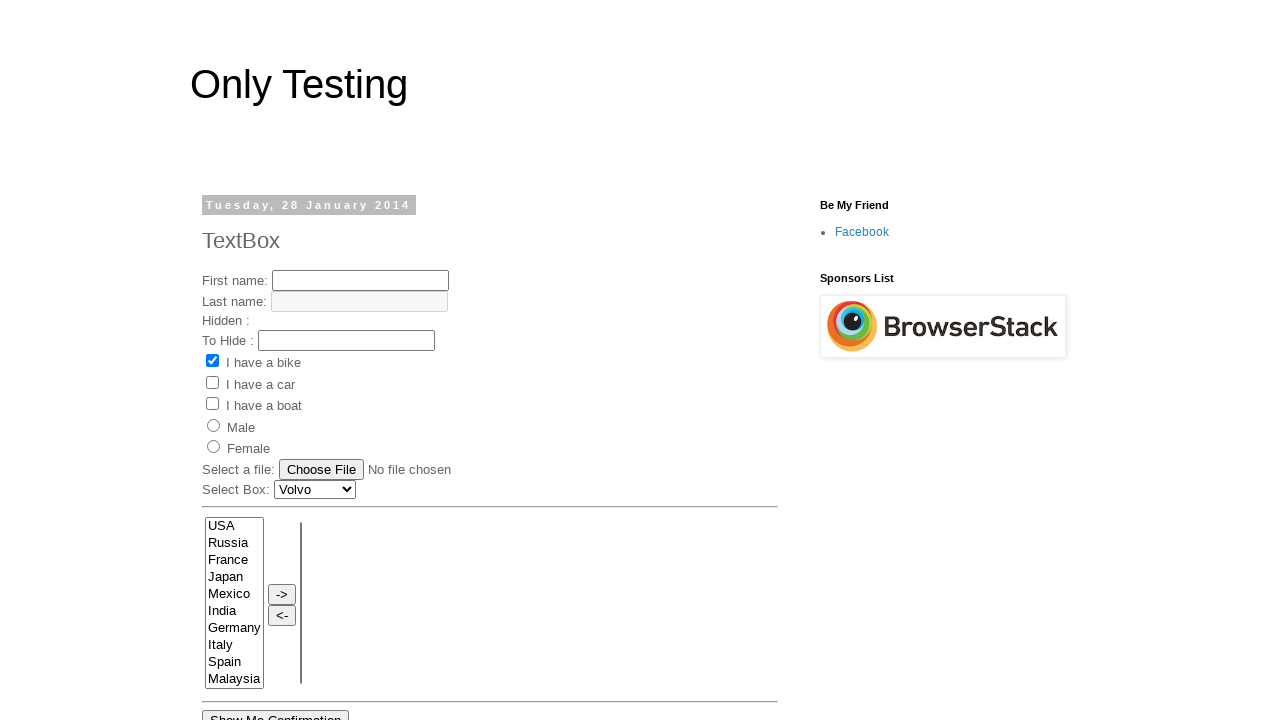

Verified table cell at row 2, column 4 is visible and accessible
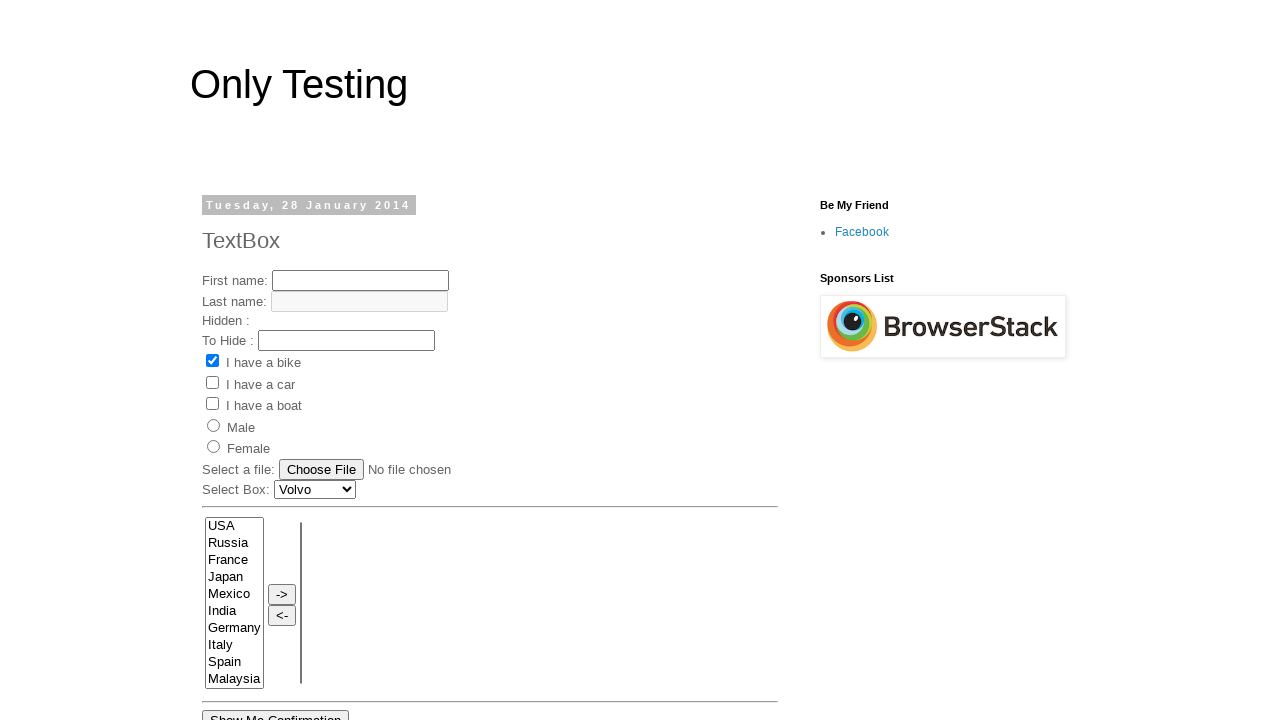

Verified table cell at row 2, column 5 is visible and accessible
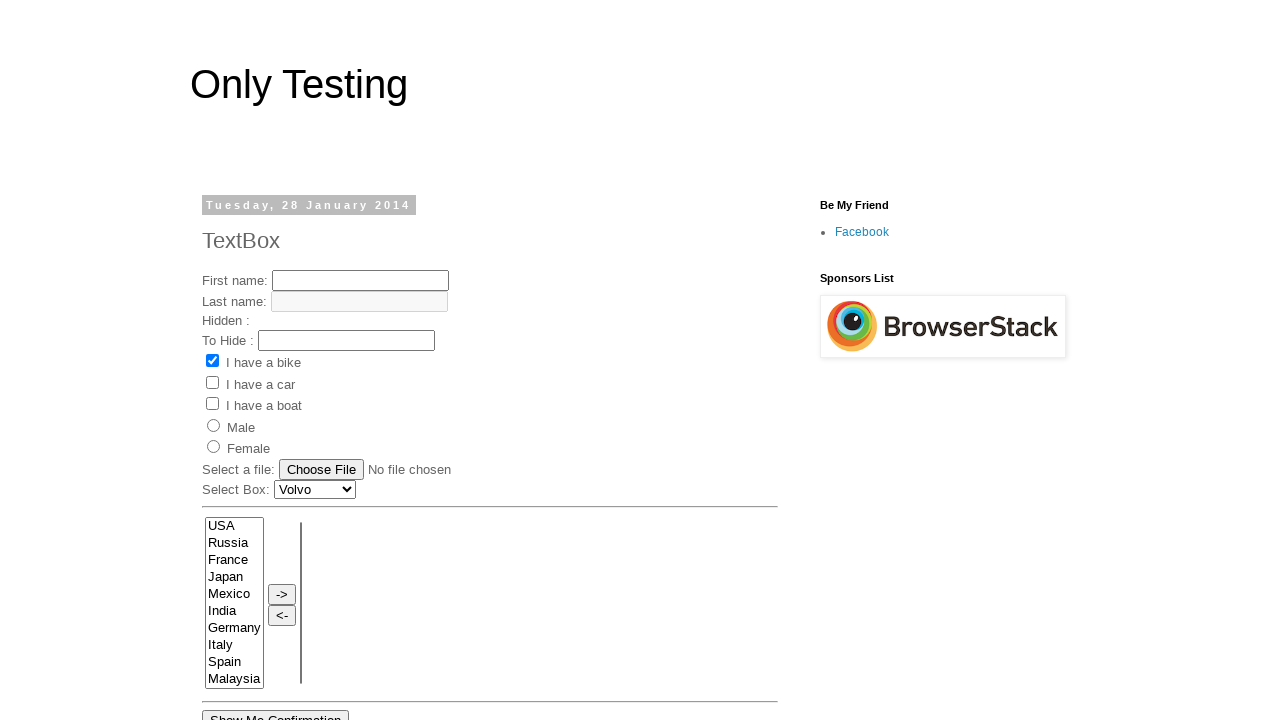

Verified table cell at row 2, column 6 is visible and accessible
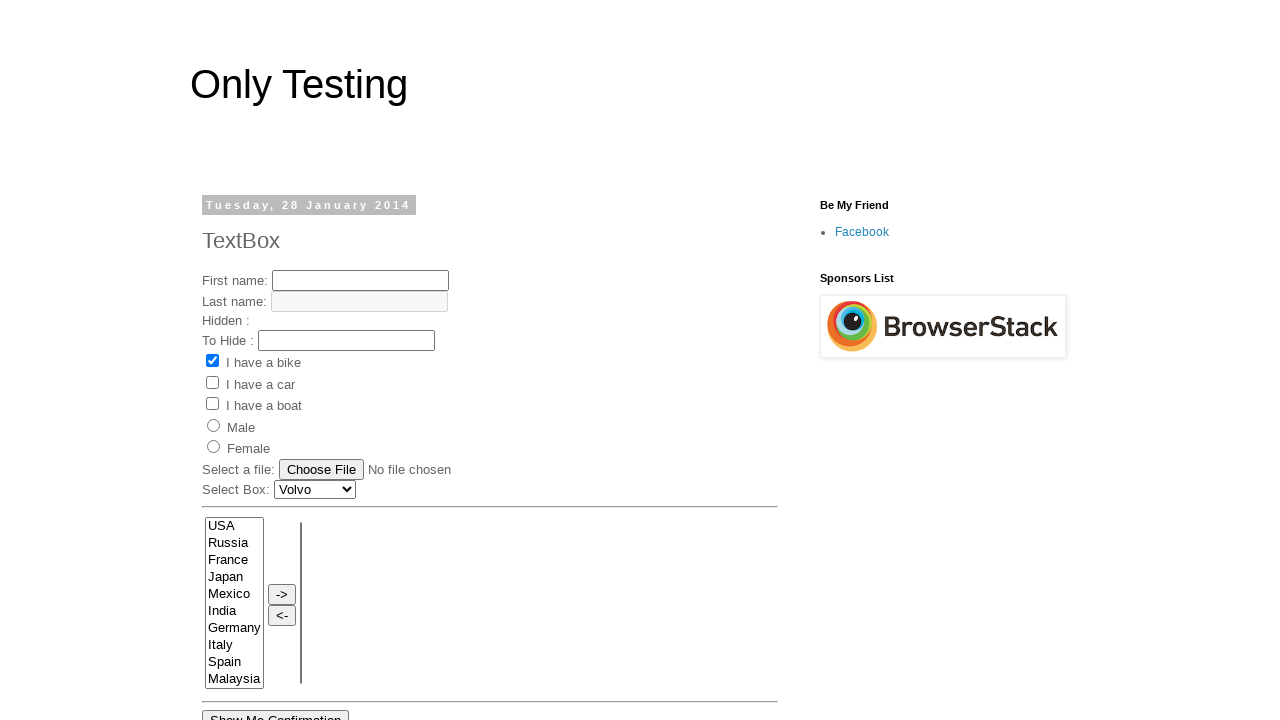

Verified table cell at row 3, column 1 is visible and accessible
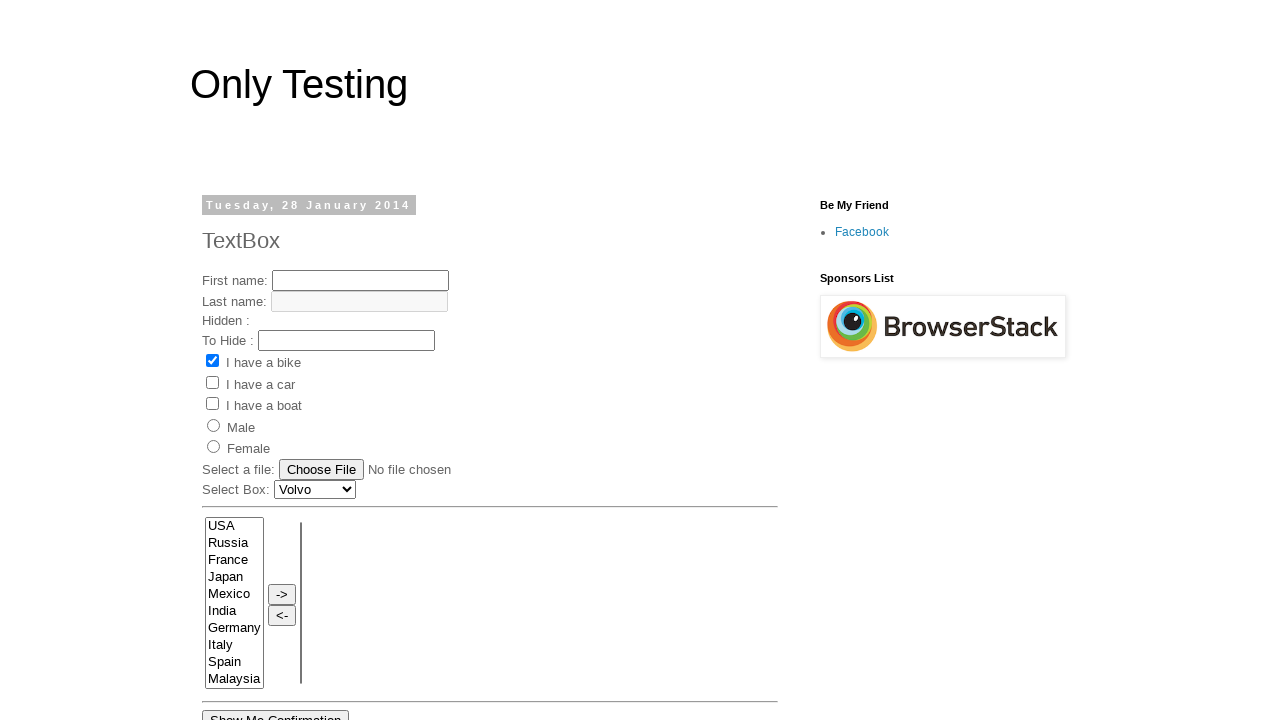

Verified table cell at row 3, column 2 is visible and accessible
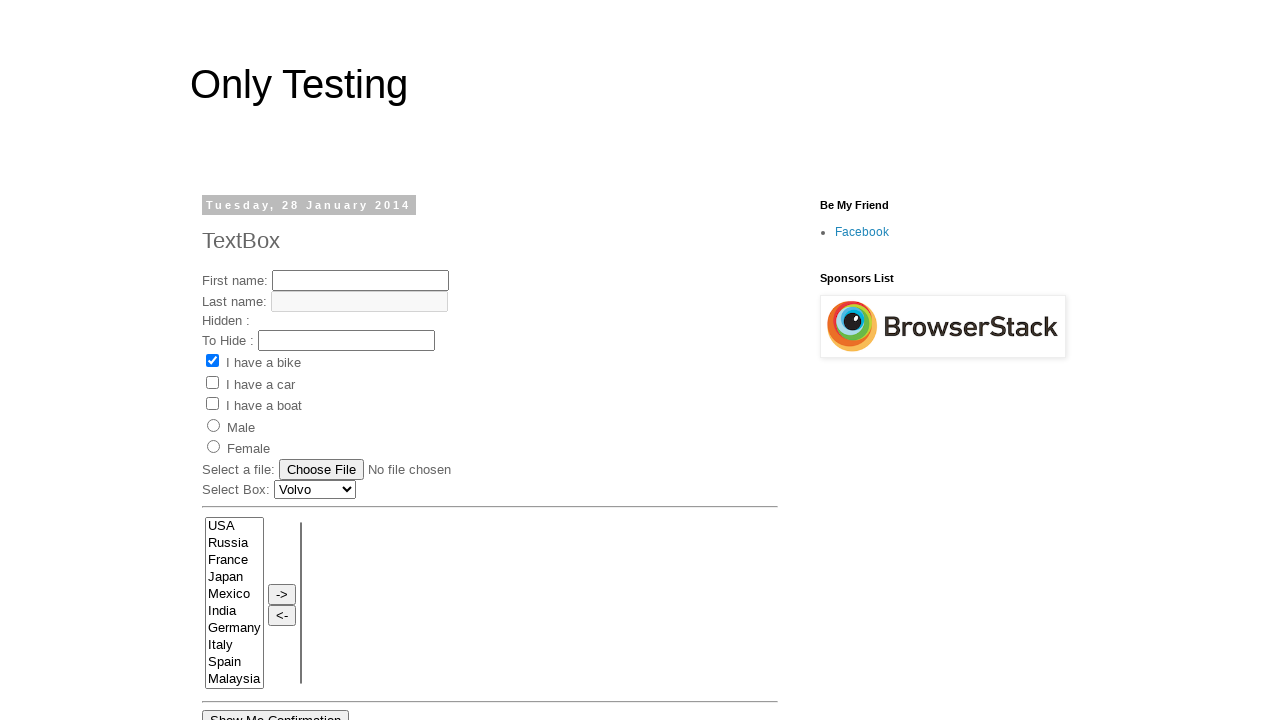

Verified table cell at row 3, column 3 is visible and accessible
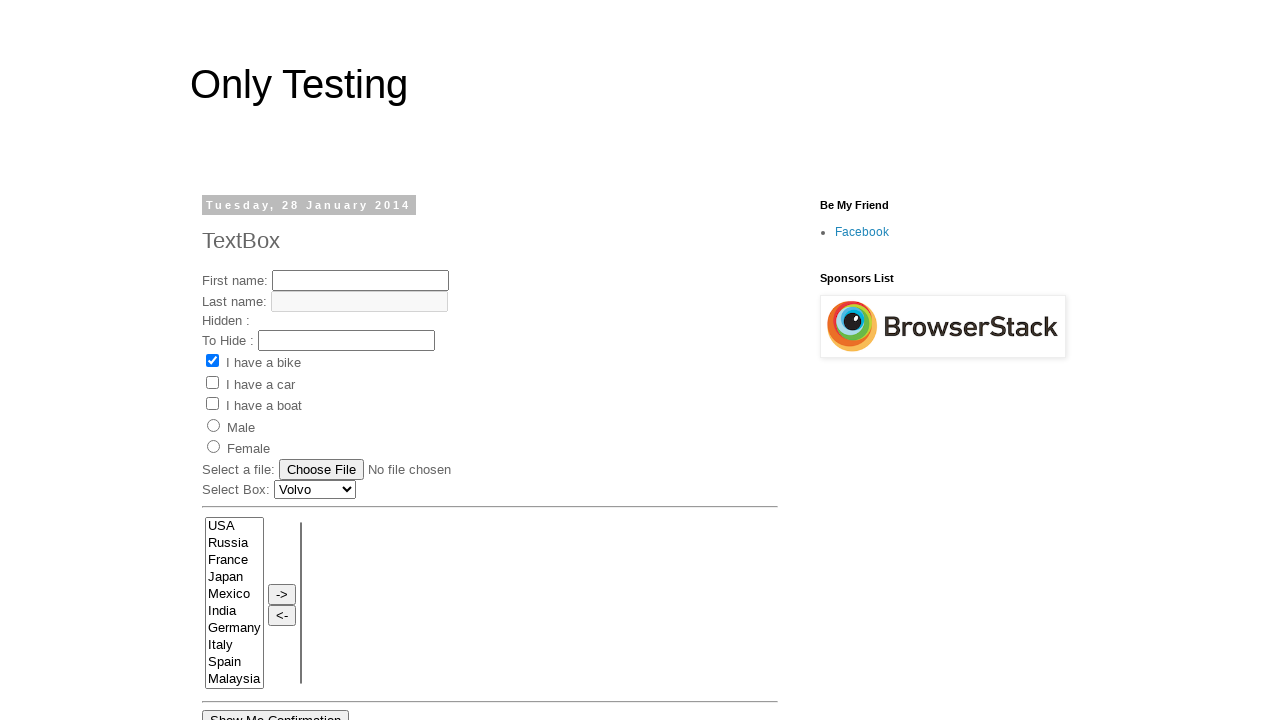

Verified table cell at row 3, column 4 is visible and accessible
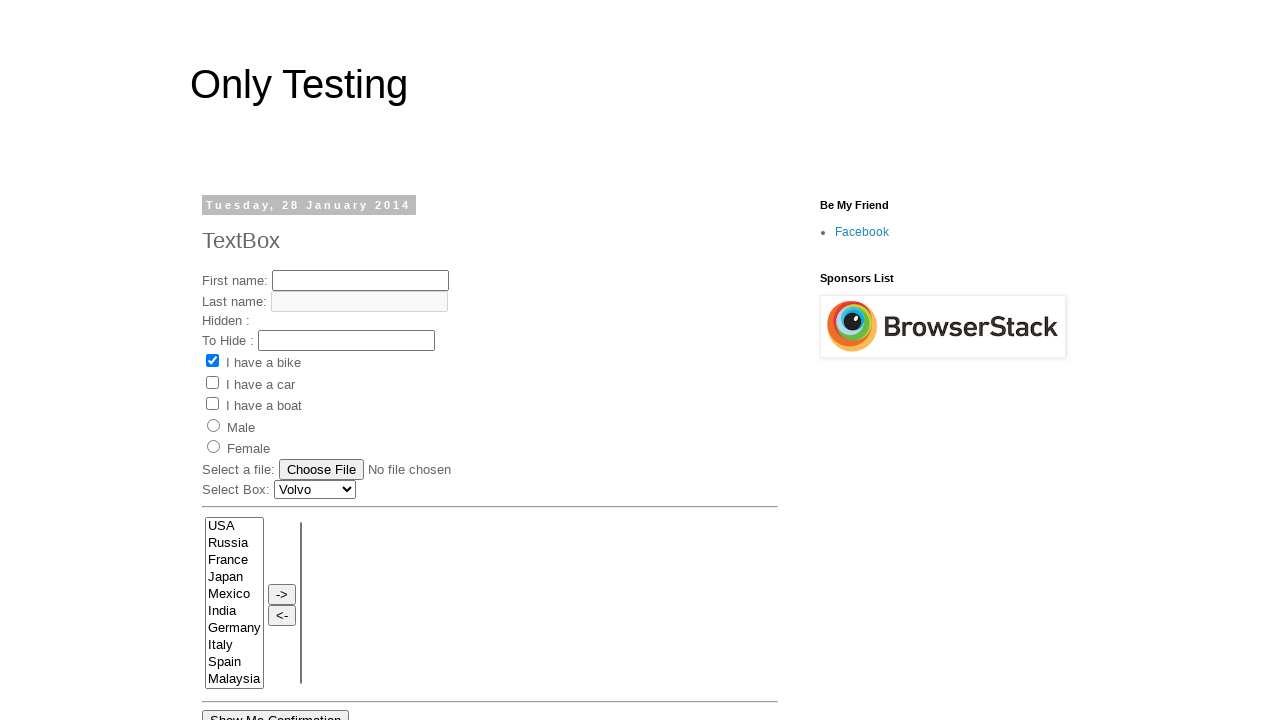

Verified table cell at row 3, column 5 is visible and accessible
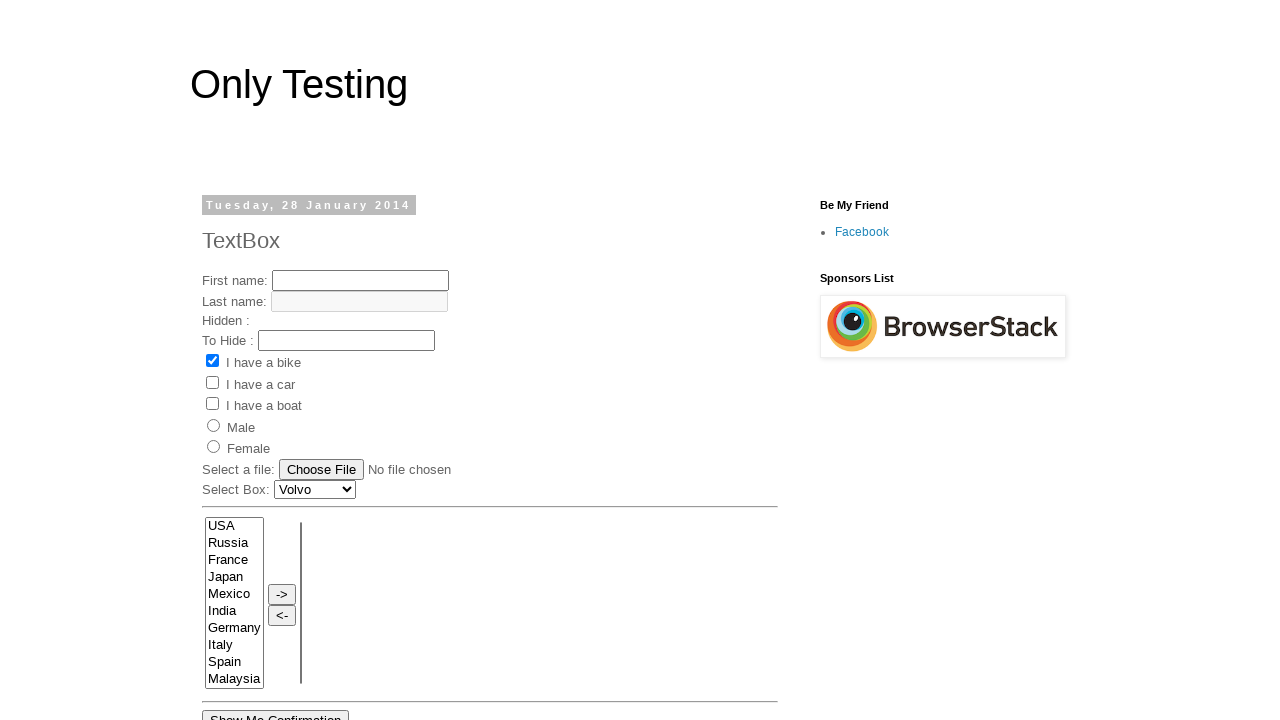

Verified table cell at row 3, column 6 is visible and accessible
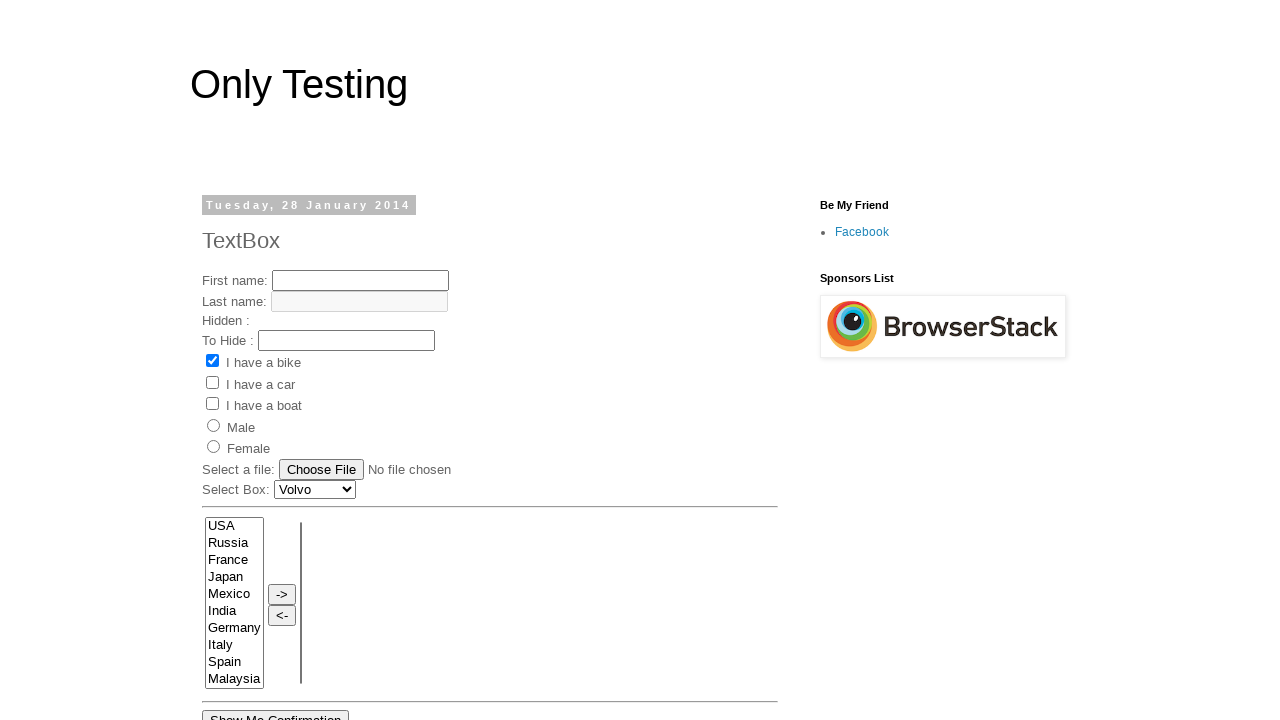

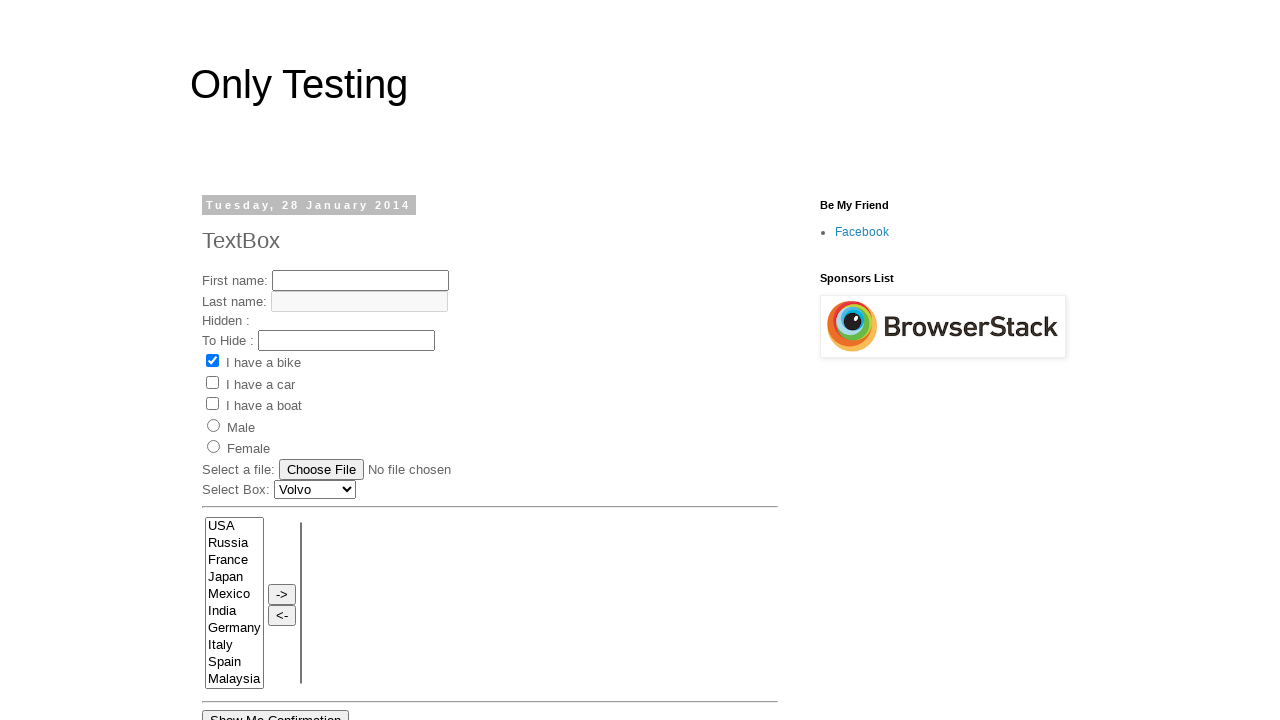